Tests various input field interactions including entering text, appending text, clearing fields, and verifying field states

Starting URL: https://letcode.in/edit

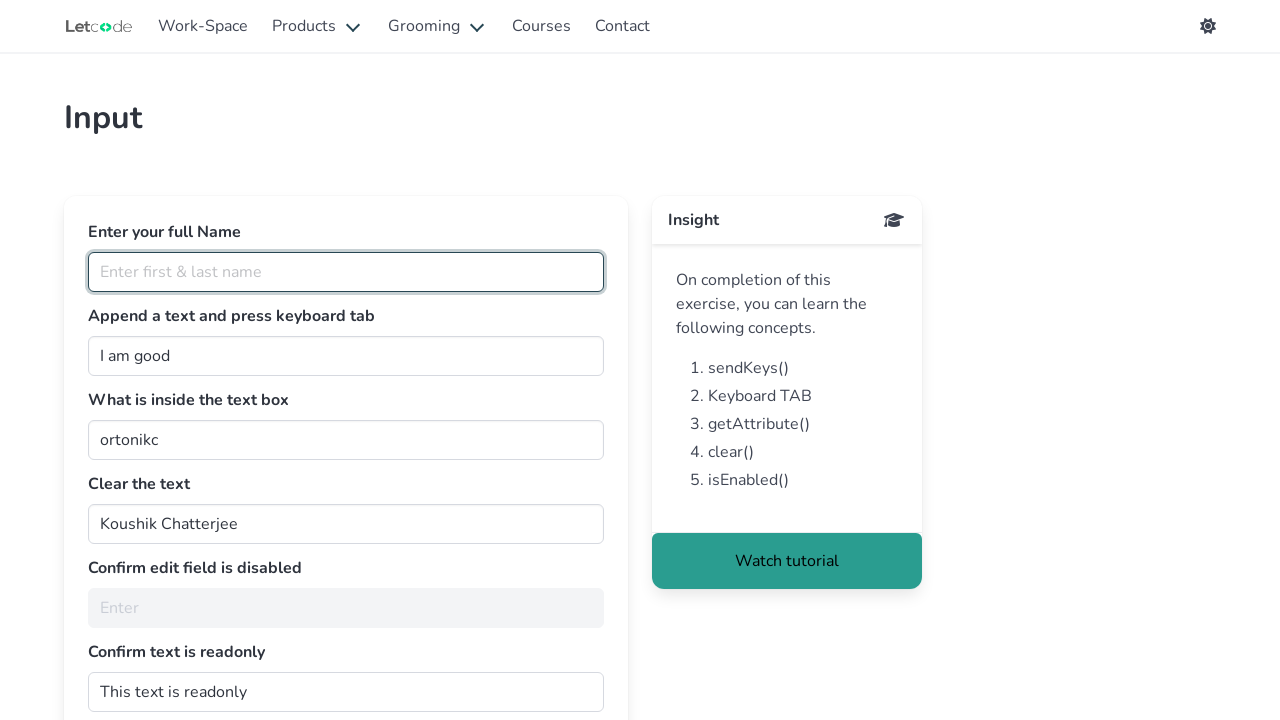

Navigated to InputPractise test page at https://letcode.in/edit
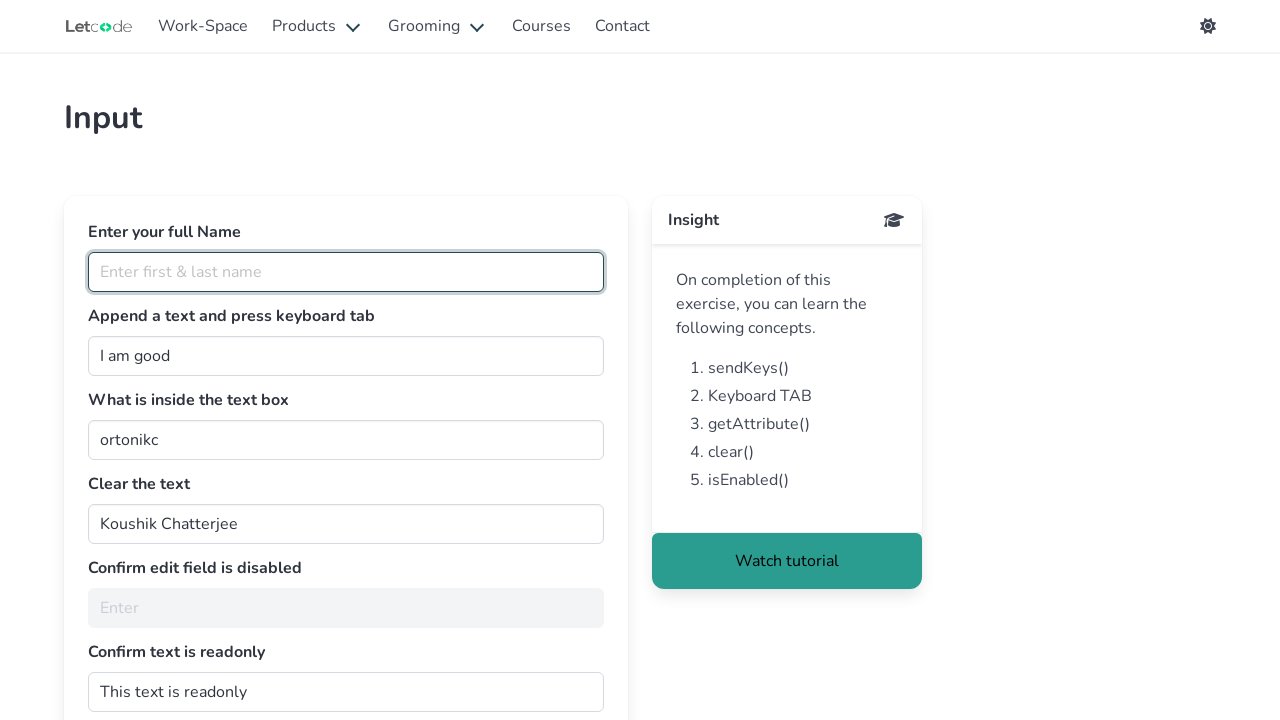

Filled fullName field with 'Monica Subish' on #fullName
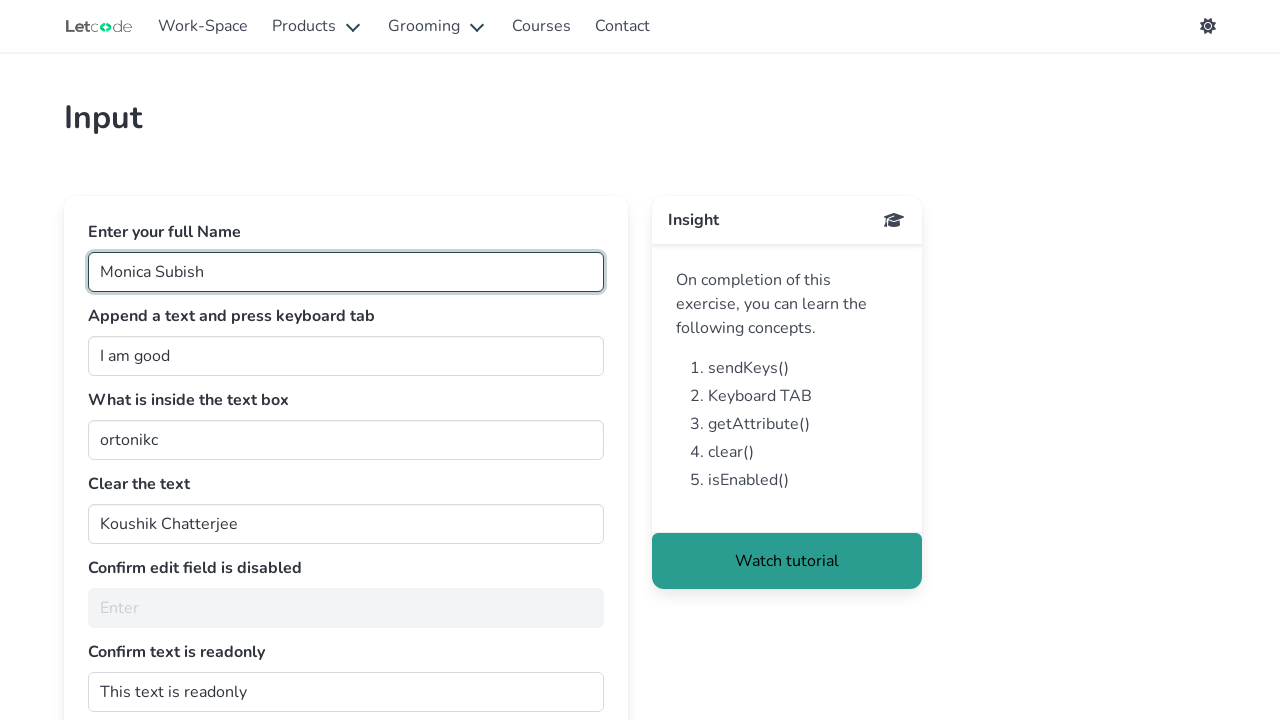

Appended 'World' to join field on #join
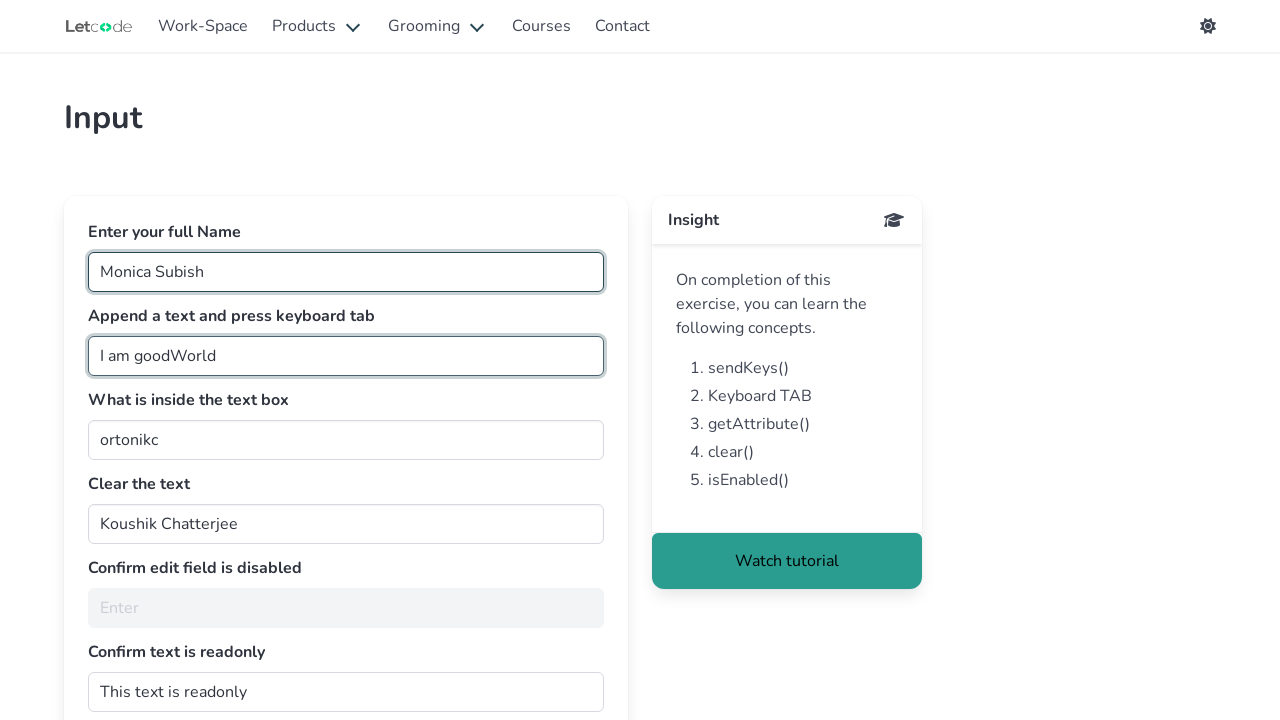

Pressed Tab key on join field on #join
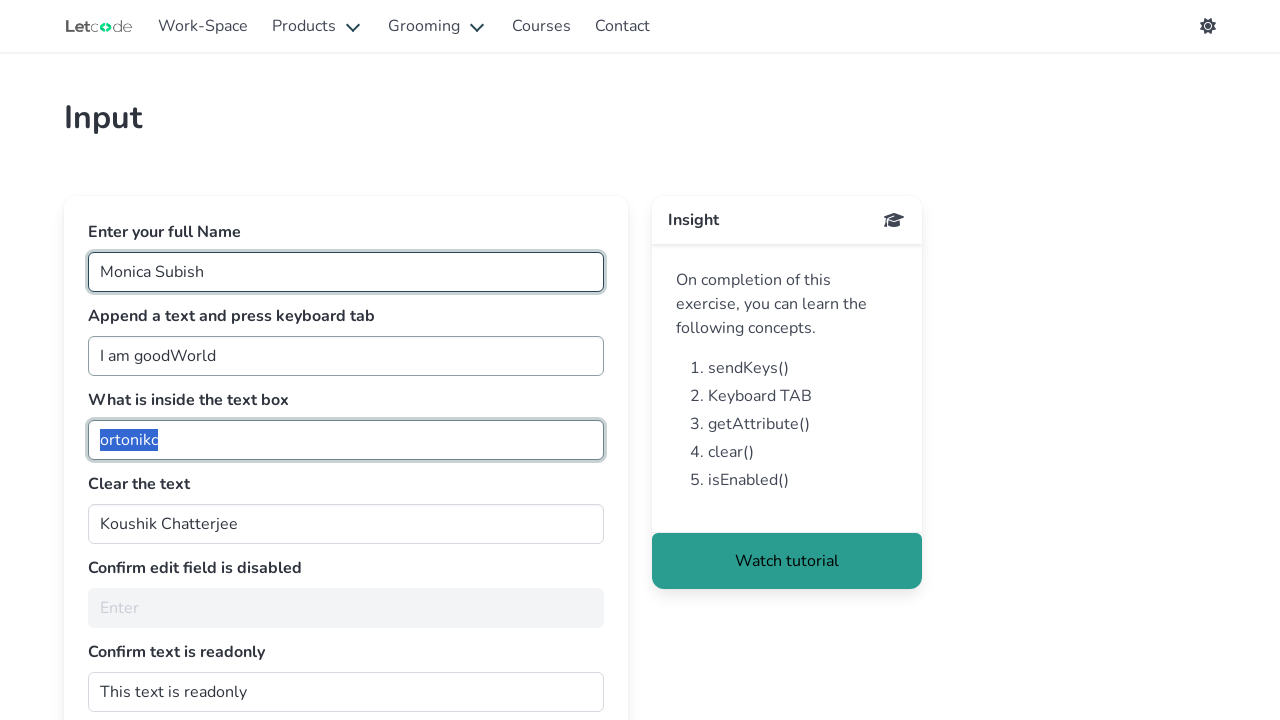

Retrieved value from getMe field: 'ortonikc'
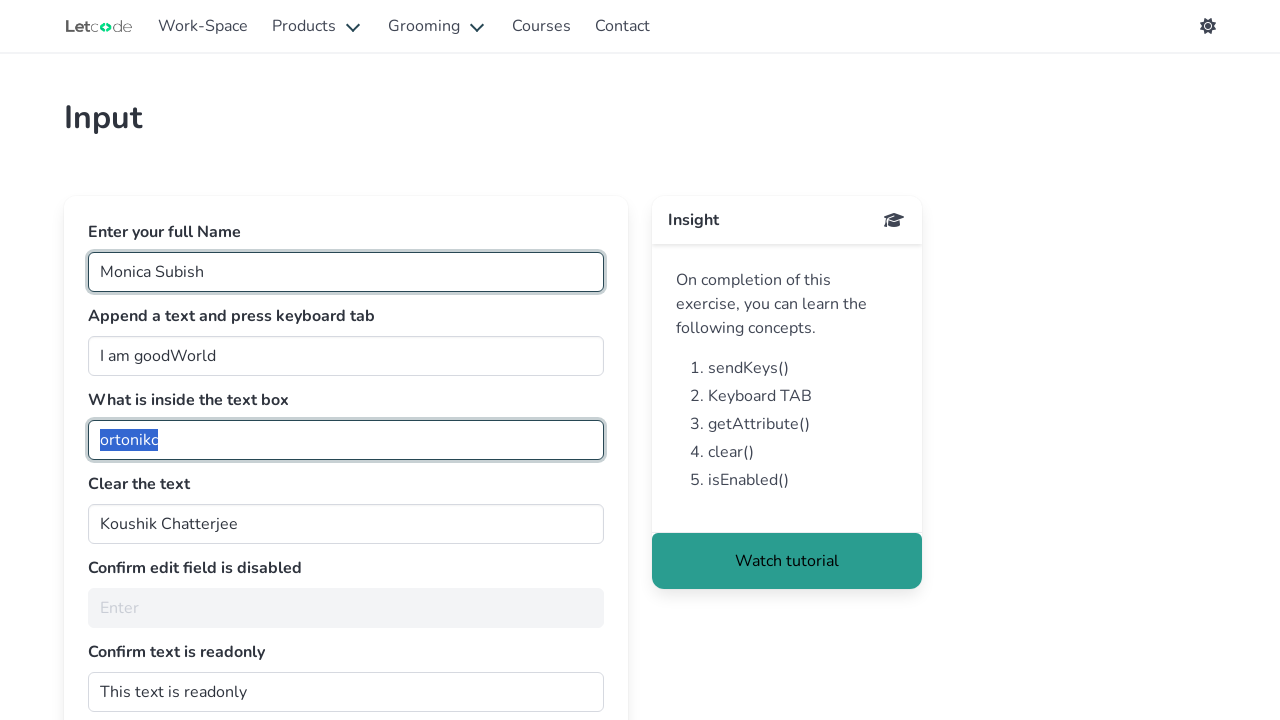

Cleared the clearMe field on #clearMe
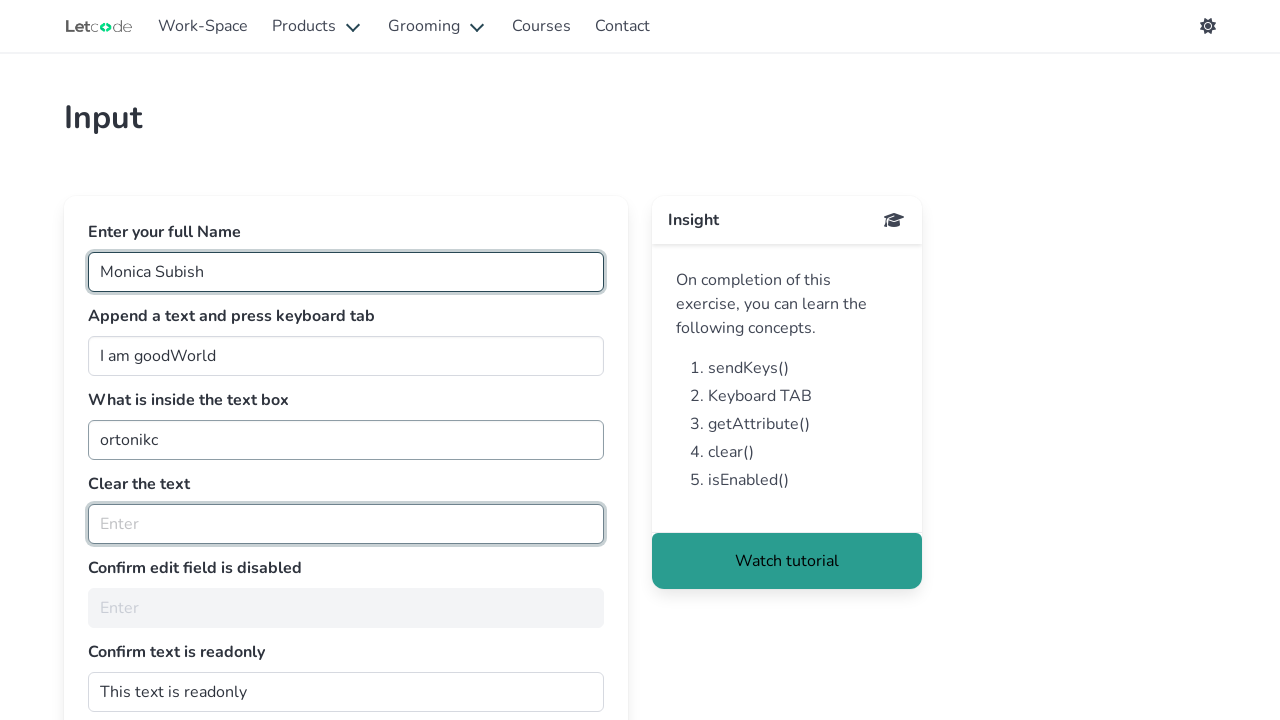

Verified noEdit field is disabled: True
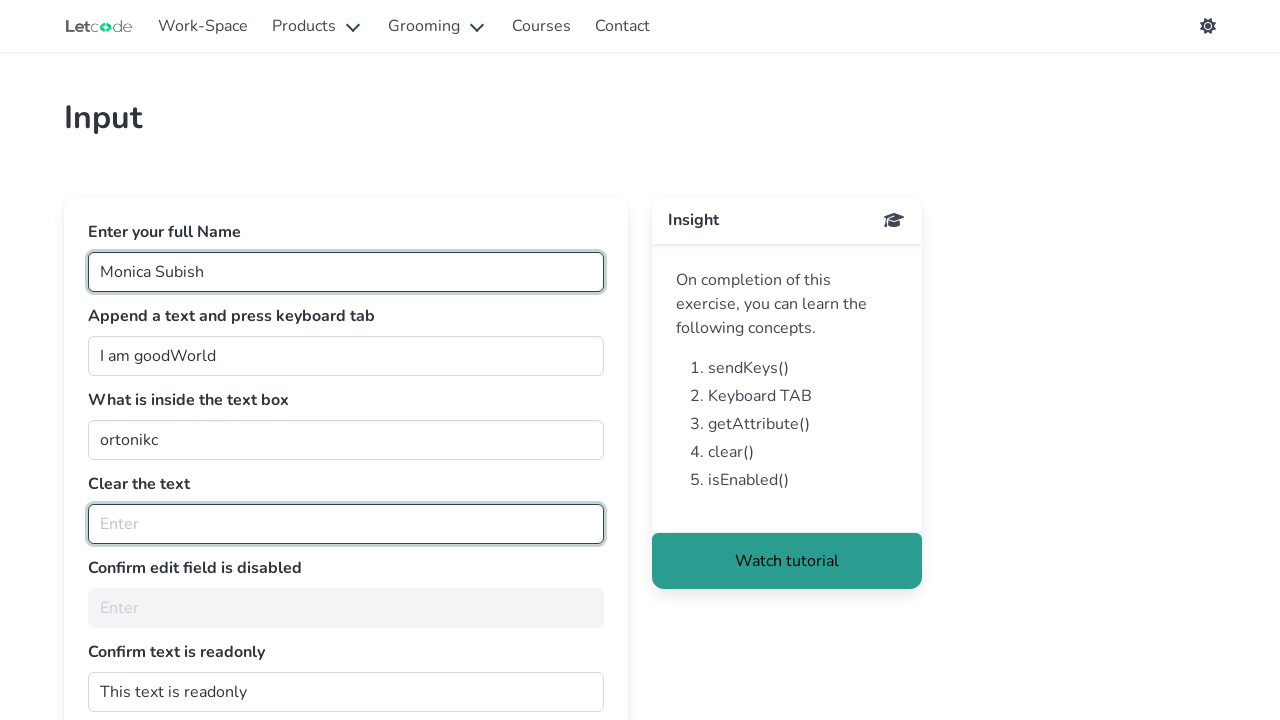

Verified dontwrite field readonly attribute: 
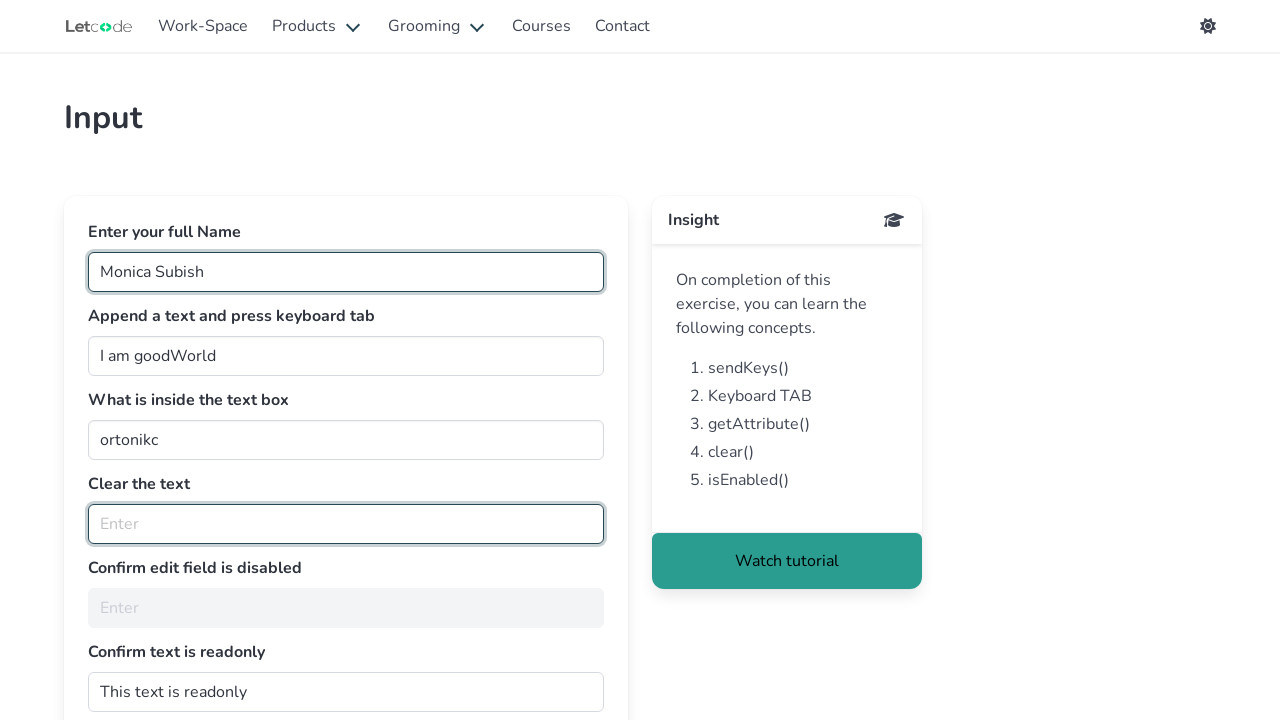

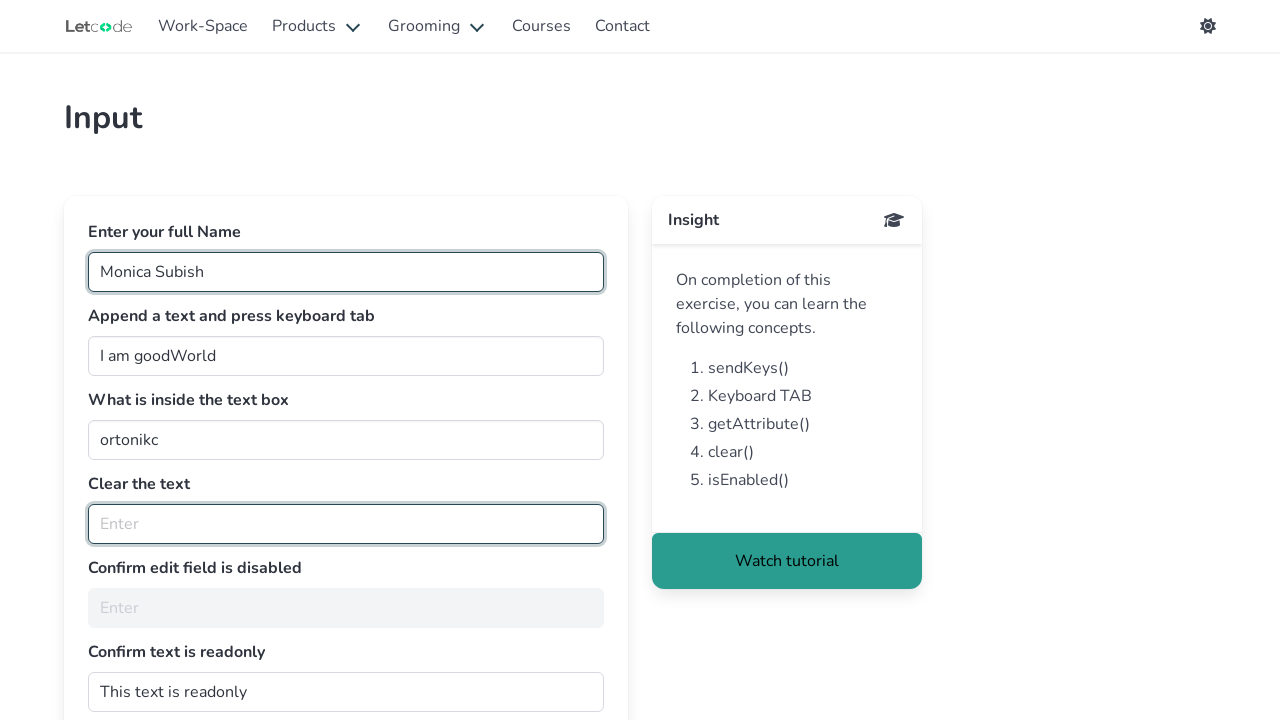